Tests the registration page by filling all fields with valid credentials and submitting the registration form

Starting URL: https://parabank.parasoft.com/parabank/index.htm

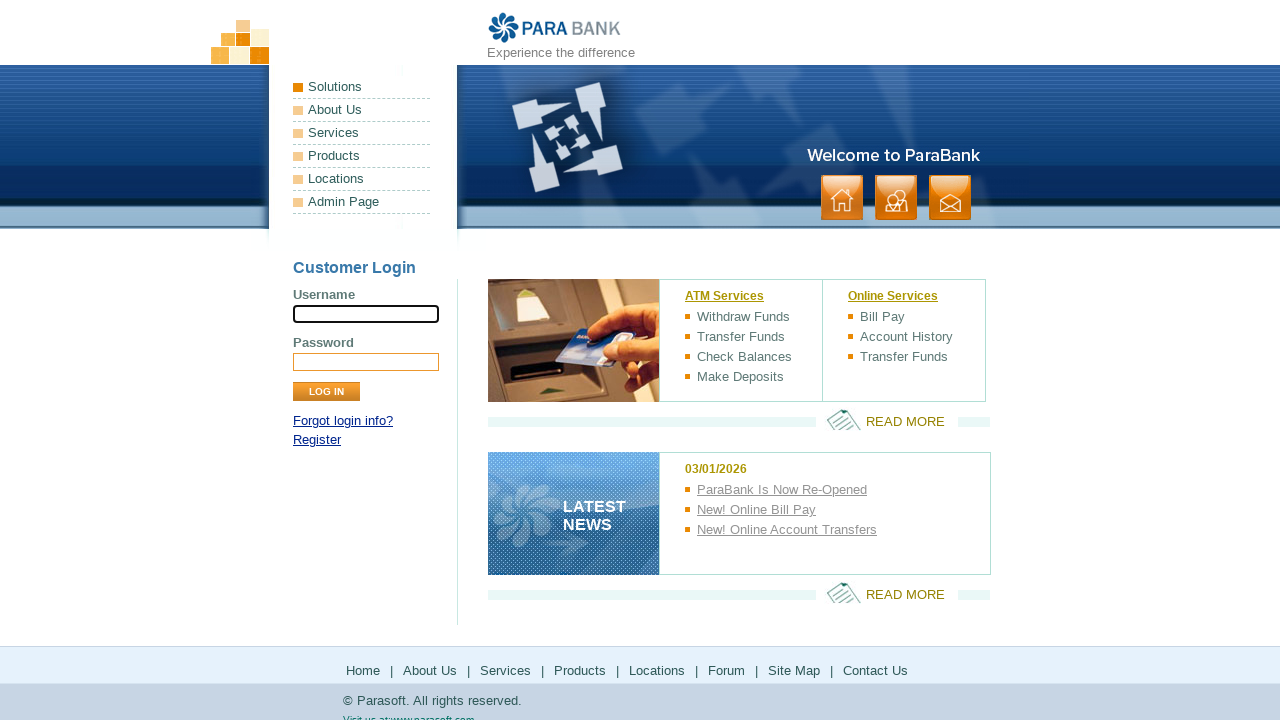

Clicked on Register link at (317, 440) on a:has-text("Register")
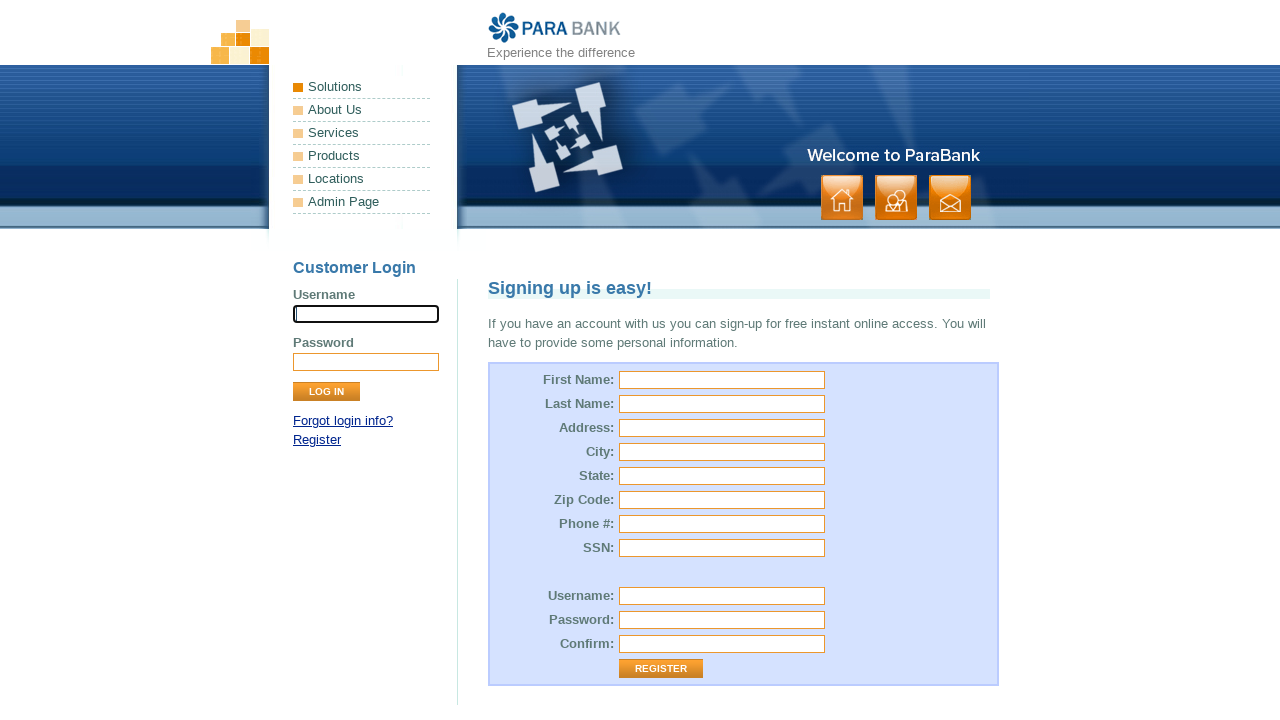

Verified redirected to register page - title loaded
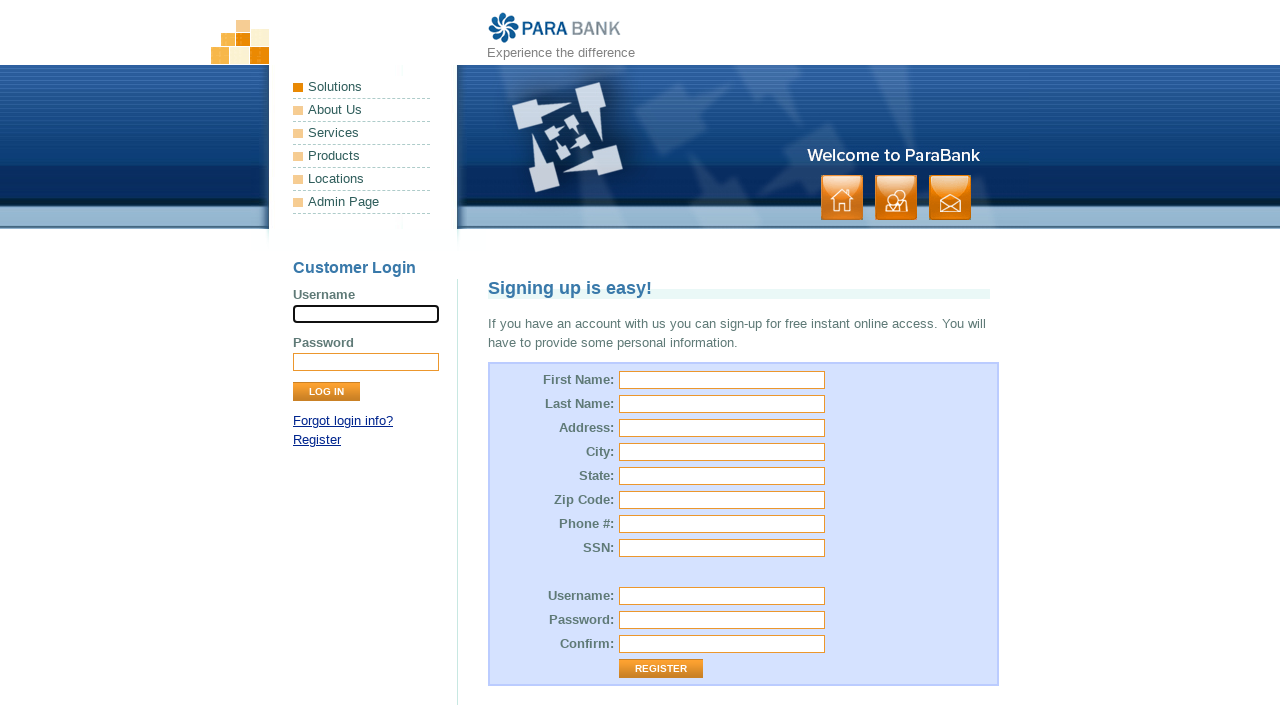

Filled first name field with 'John' on input[id="customer.firstName"]
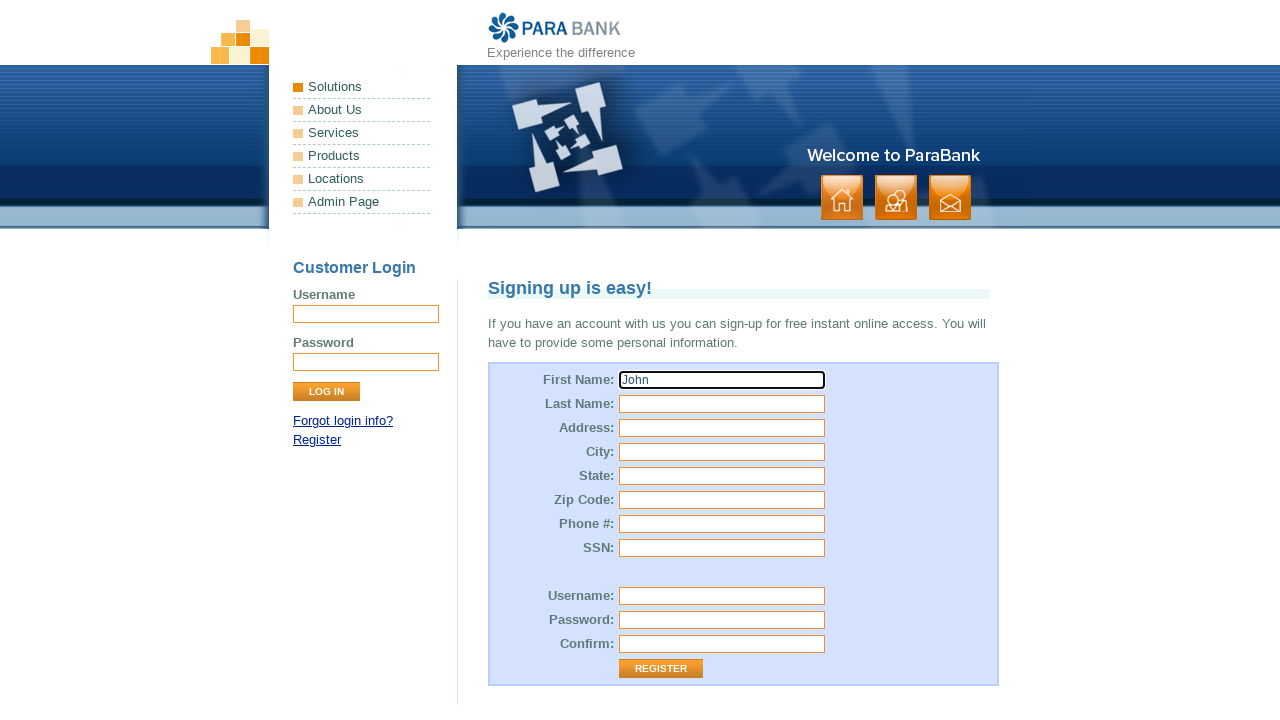

Filled last name field with 'Smith' on input[id="customer.lastName"]
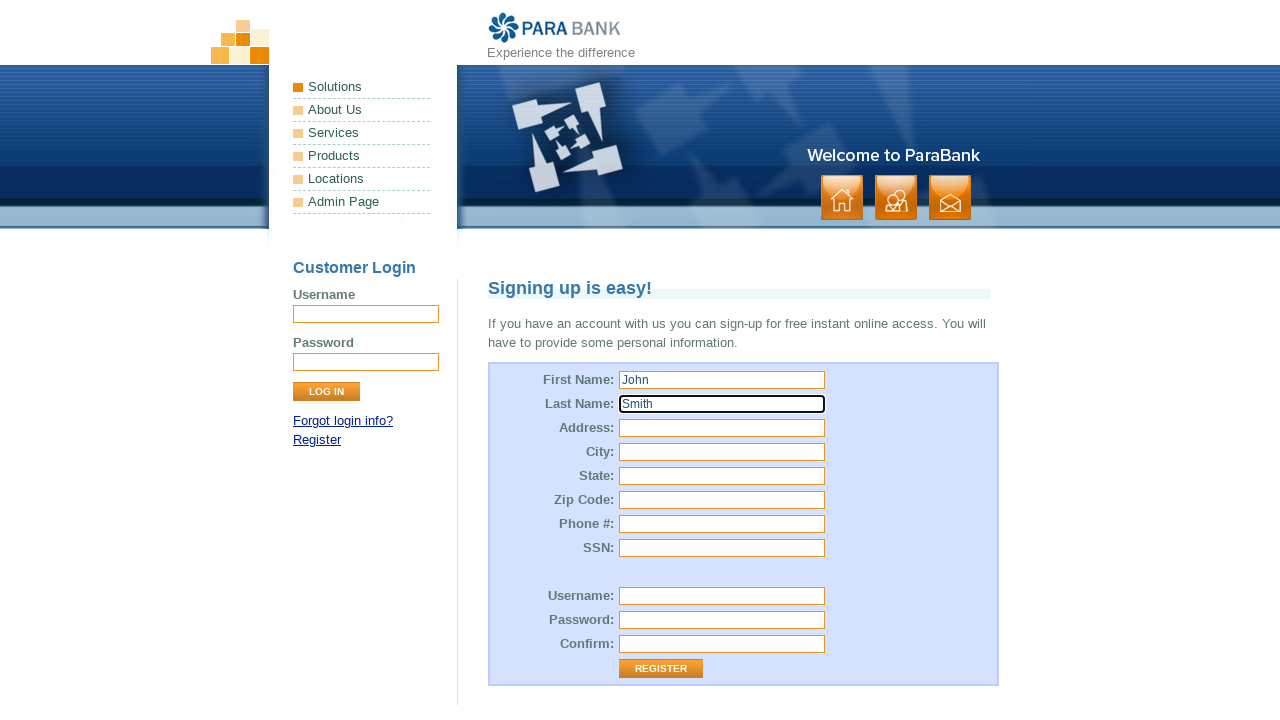

Filled address field with 'Main street' on input[id="customer.address.street"]
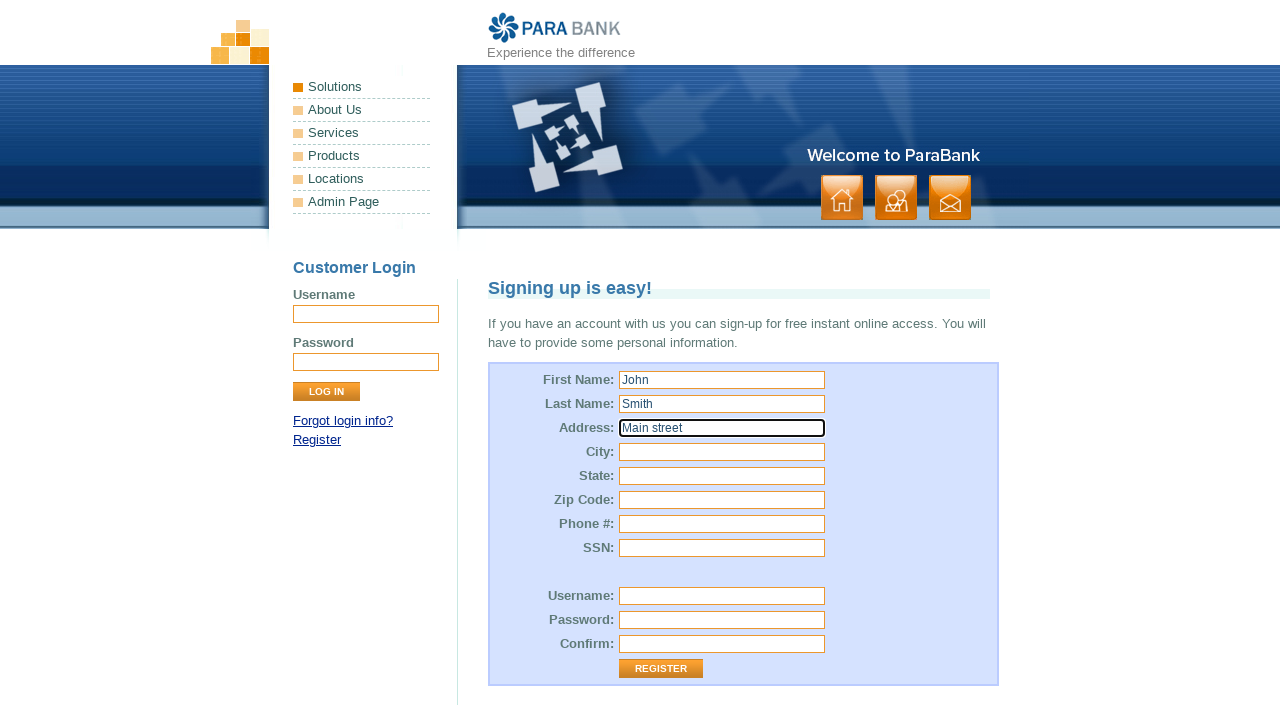

Filled city field with 'Anytown' on input[id="customer.address.city"]
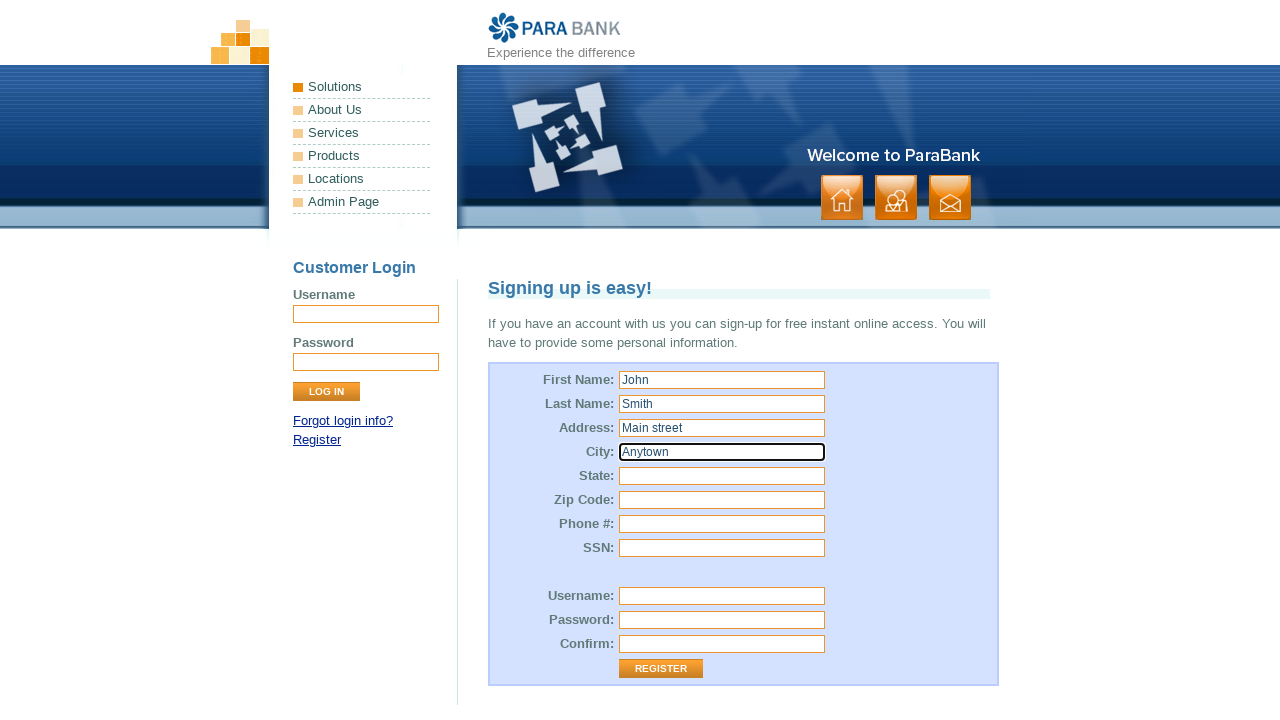

Filled state field with 'California' on input[id="customer.address.state"]
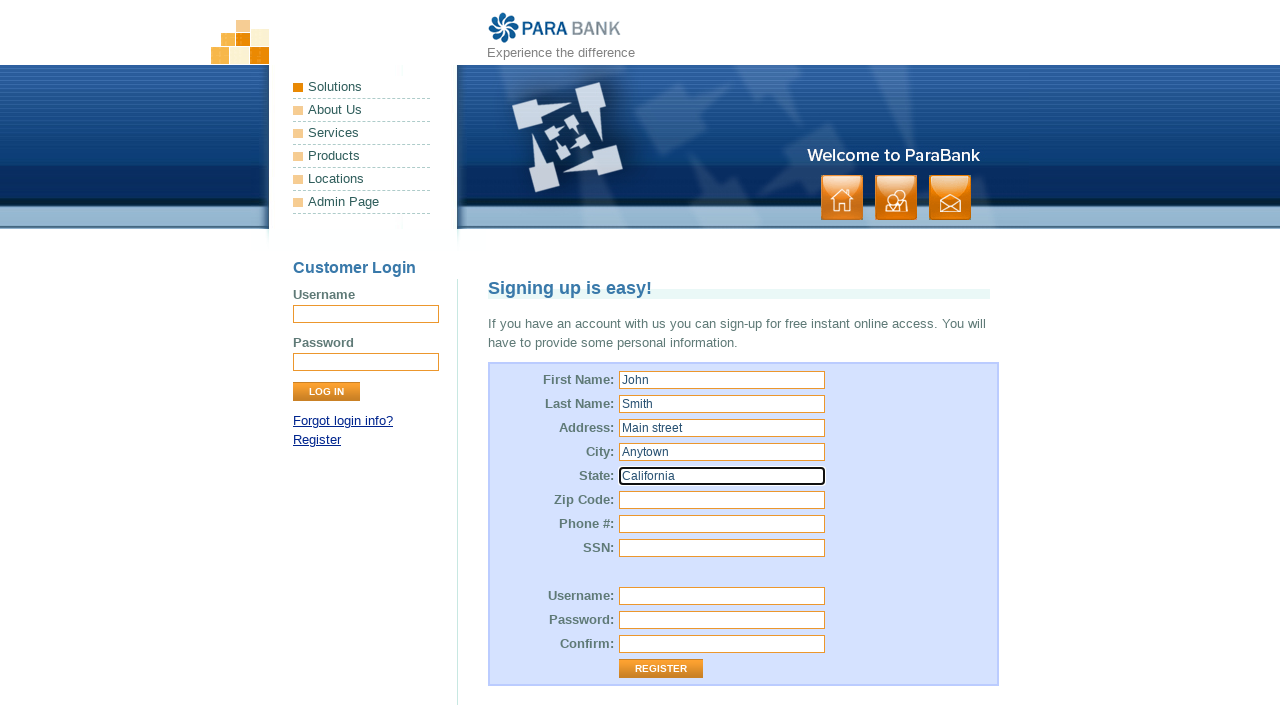

Filled zip code field with '123456' on input[id="customer.address.zipCode"]
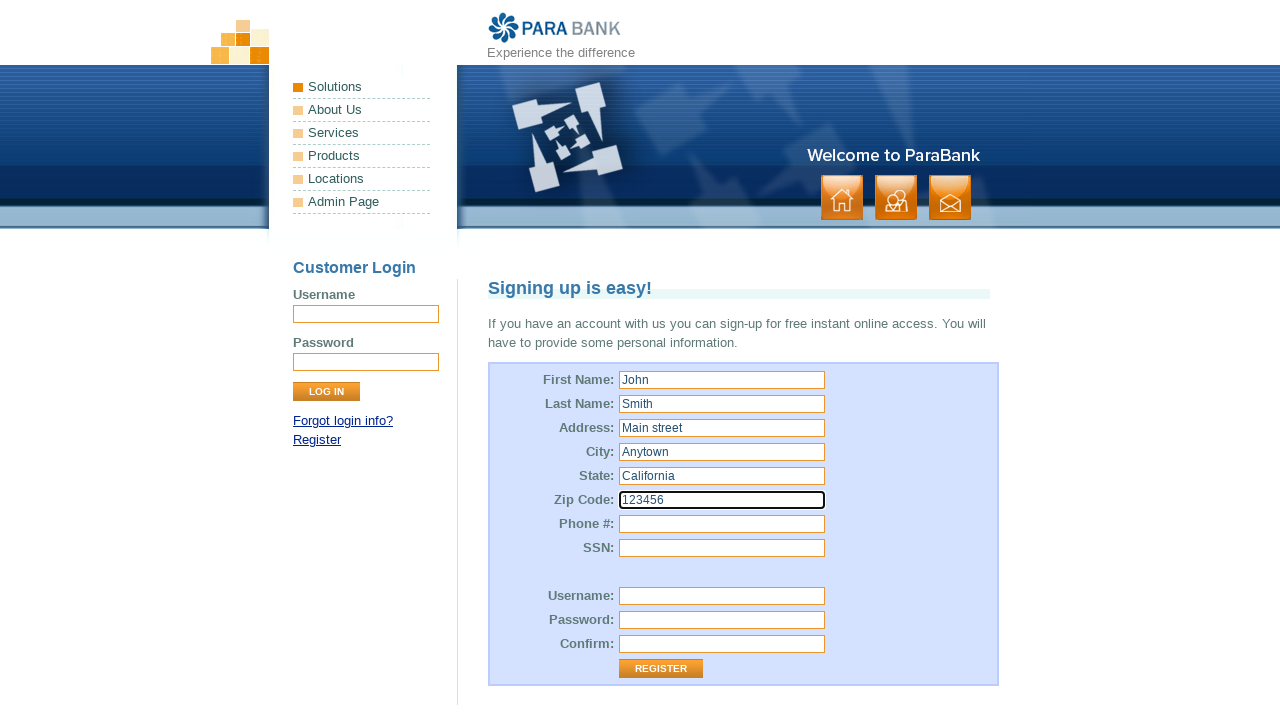

Filled phone number field with '078 982 112' on input[id="customer.phoneNumber"]
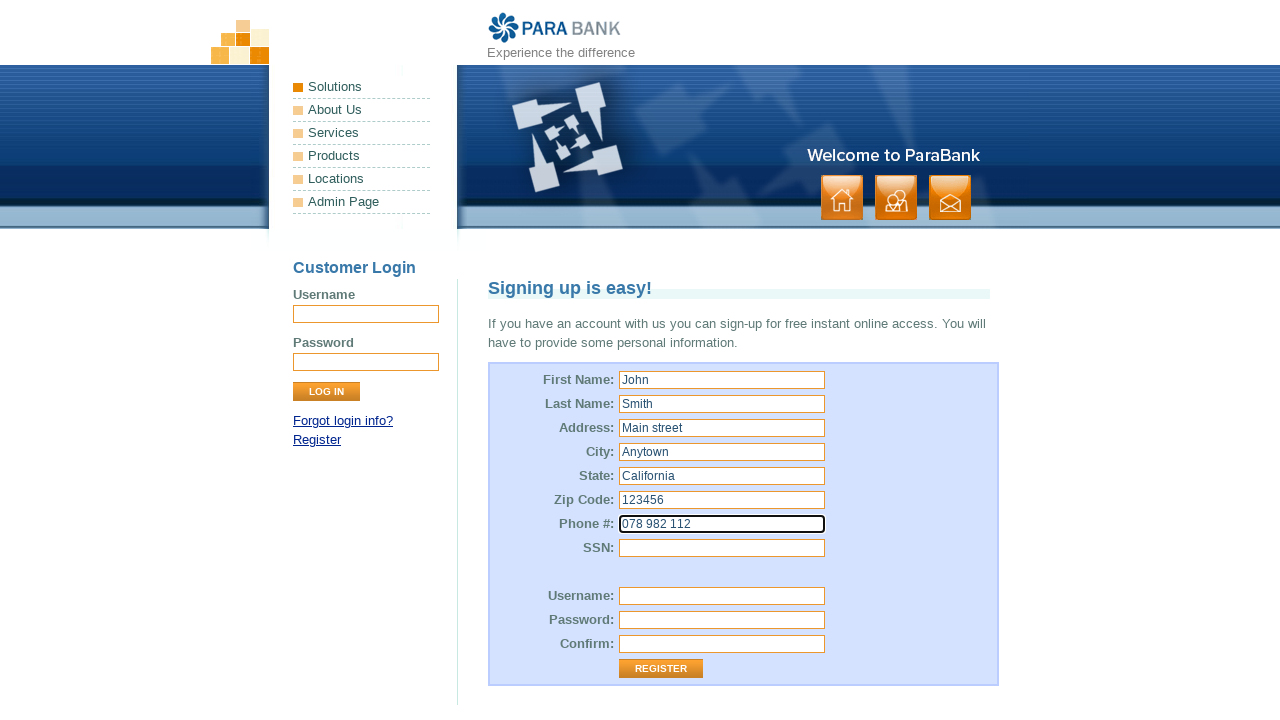

Filled SSN field with '456789' on input[id="customer.ssn"]
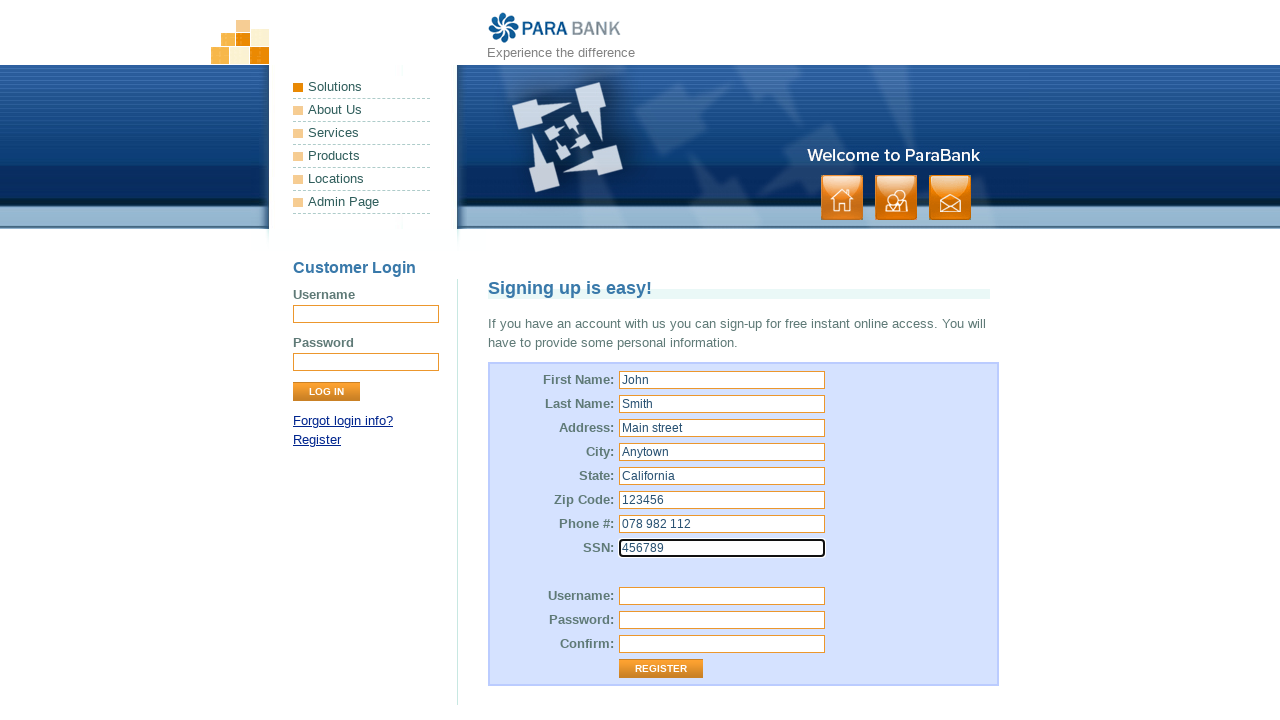

Filled username field with 'testuser_82947' on input[id="customer.username"]
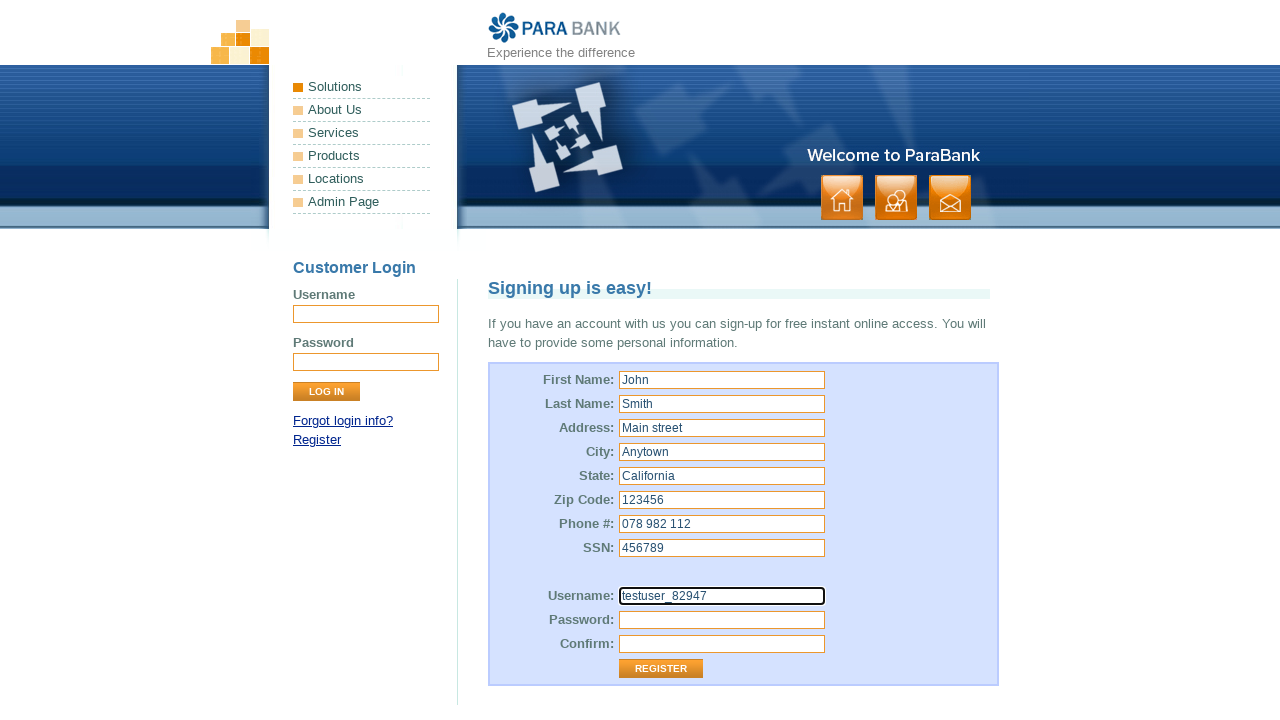

Filled password field with 'password' on input[id="customer.password"]
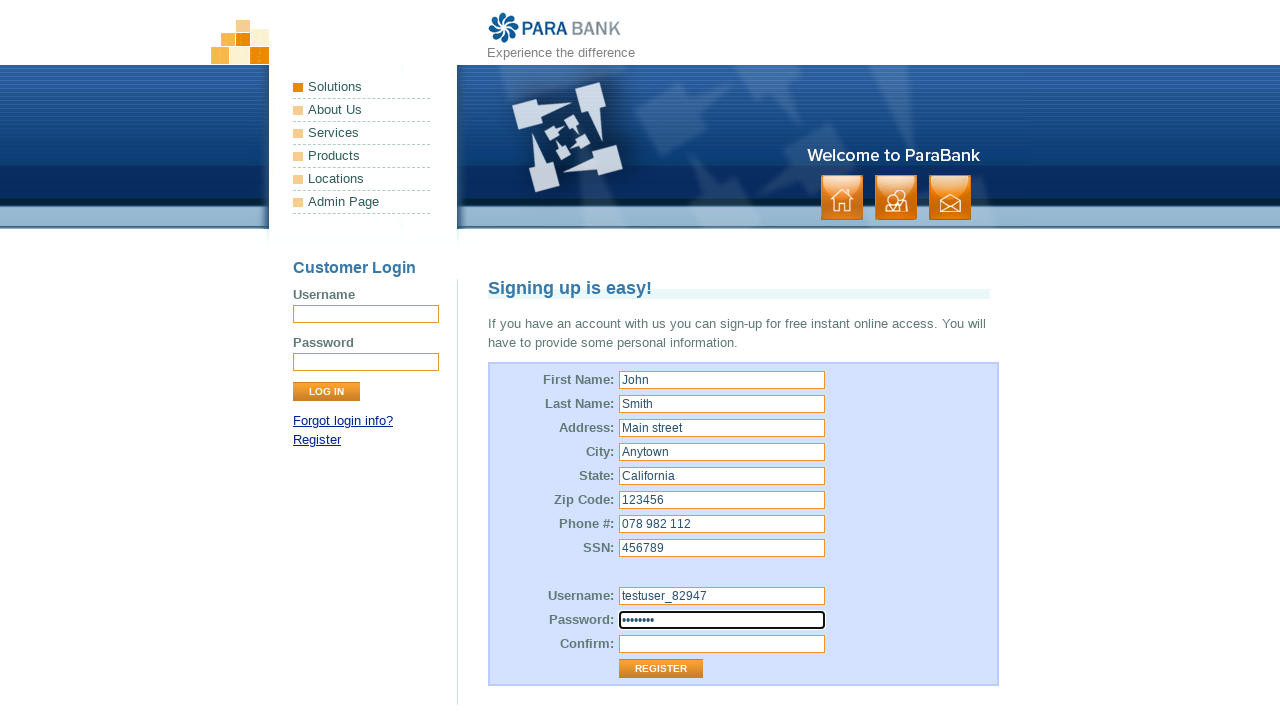

Filled confirm password field with 'password' on #repeatedPassword
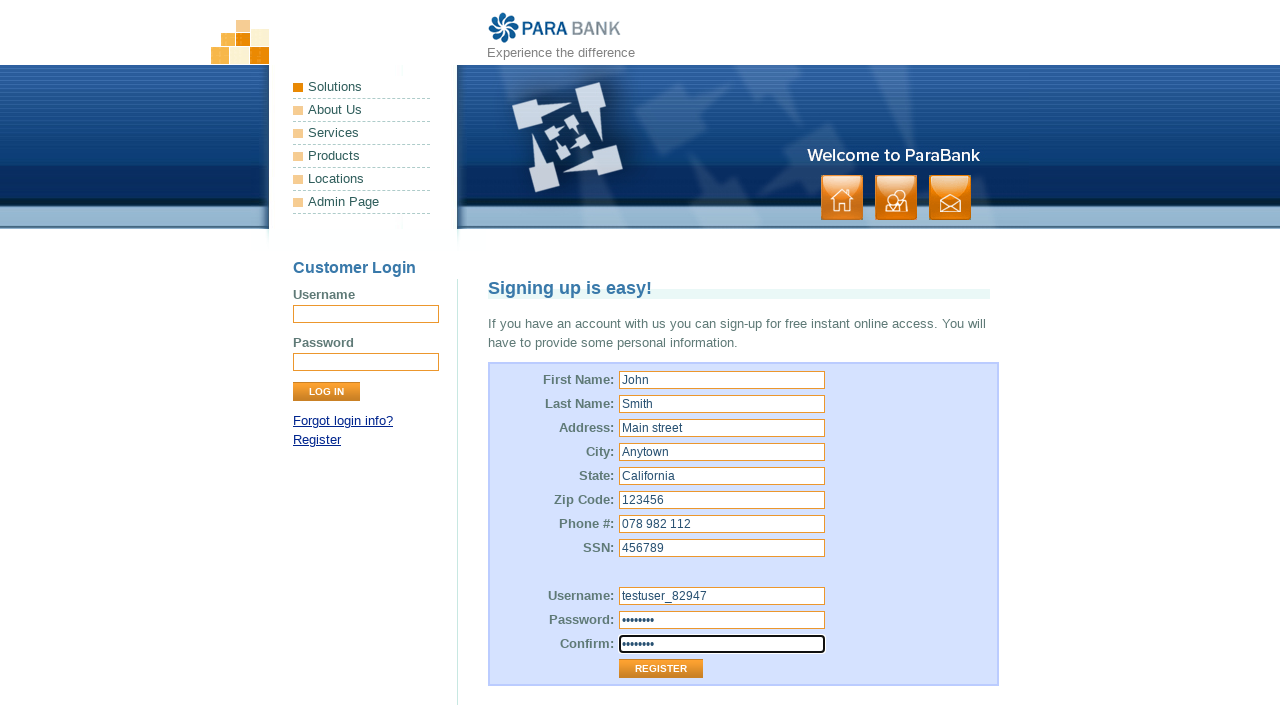

Clicked Register button to submit the form at (661, 669) on input[value="Register"]
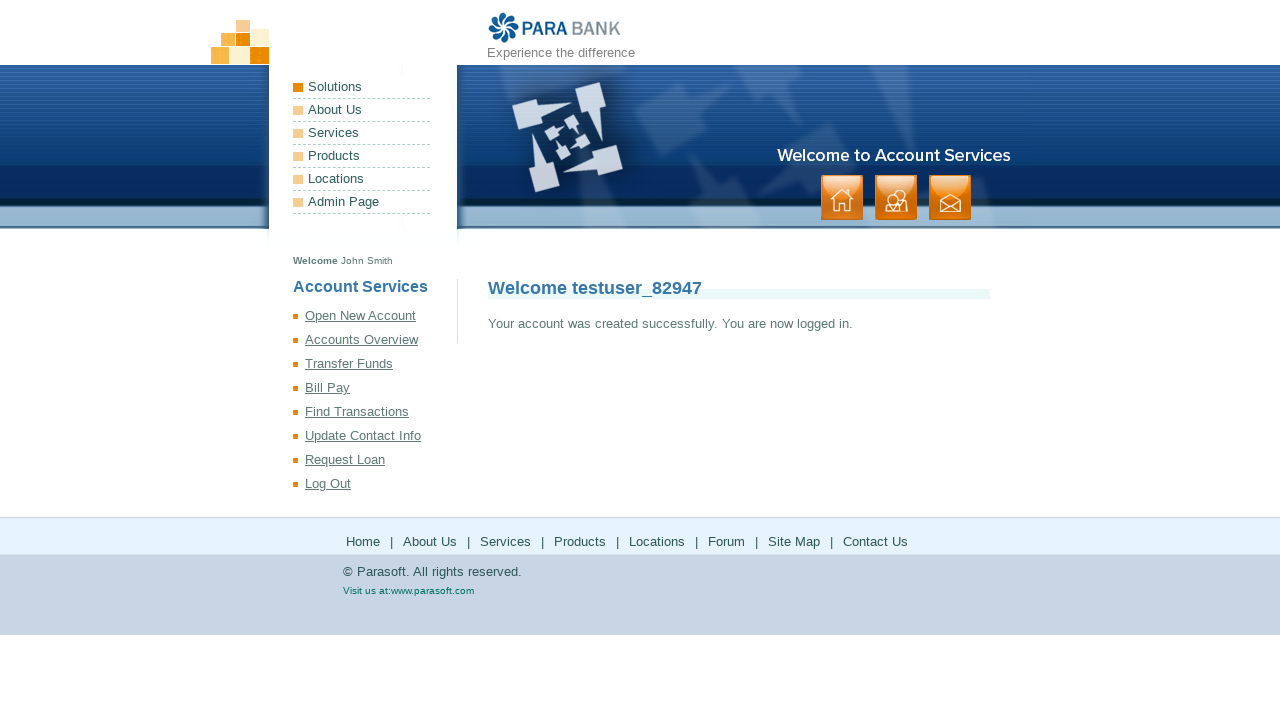

Verified welcome page is displayed - title element loaded
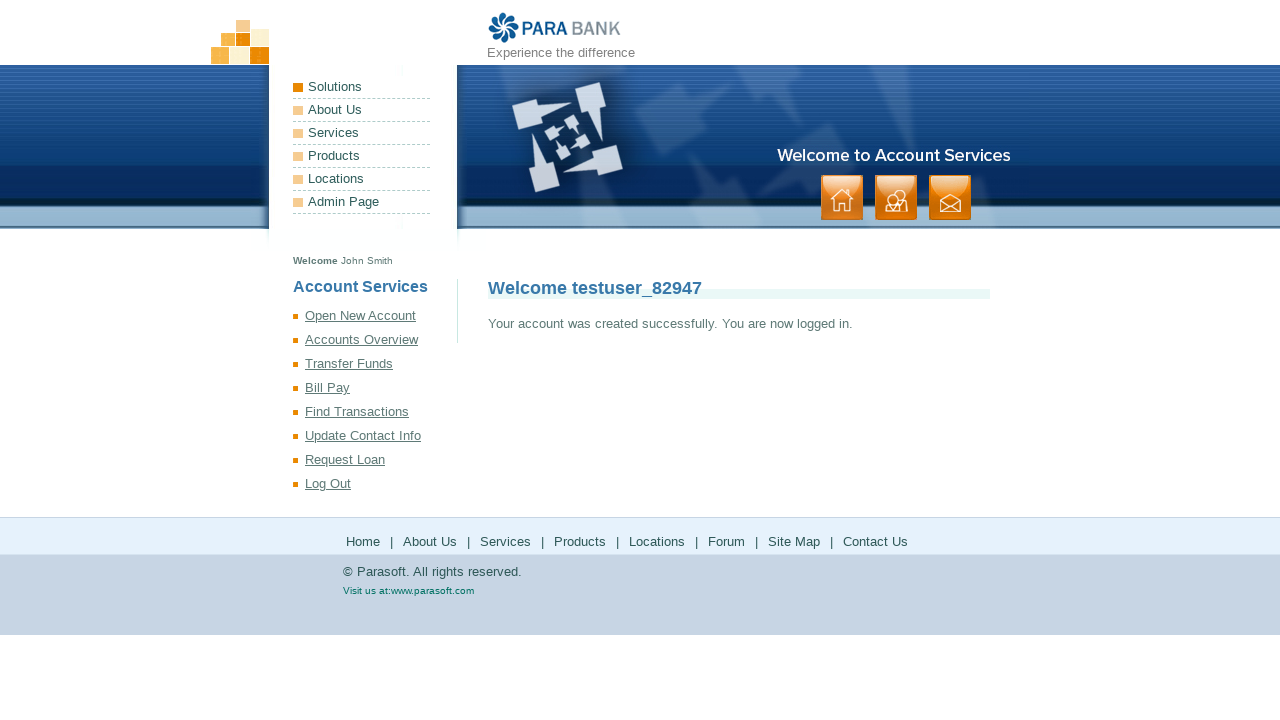

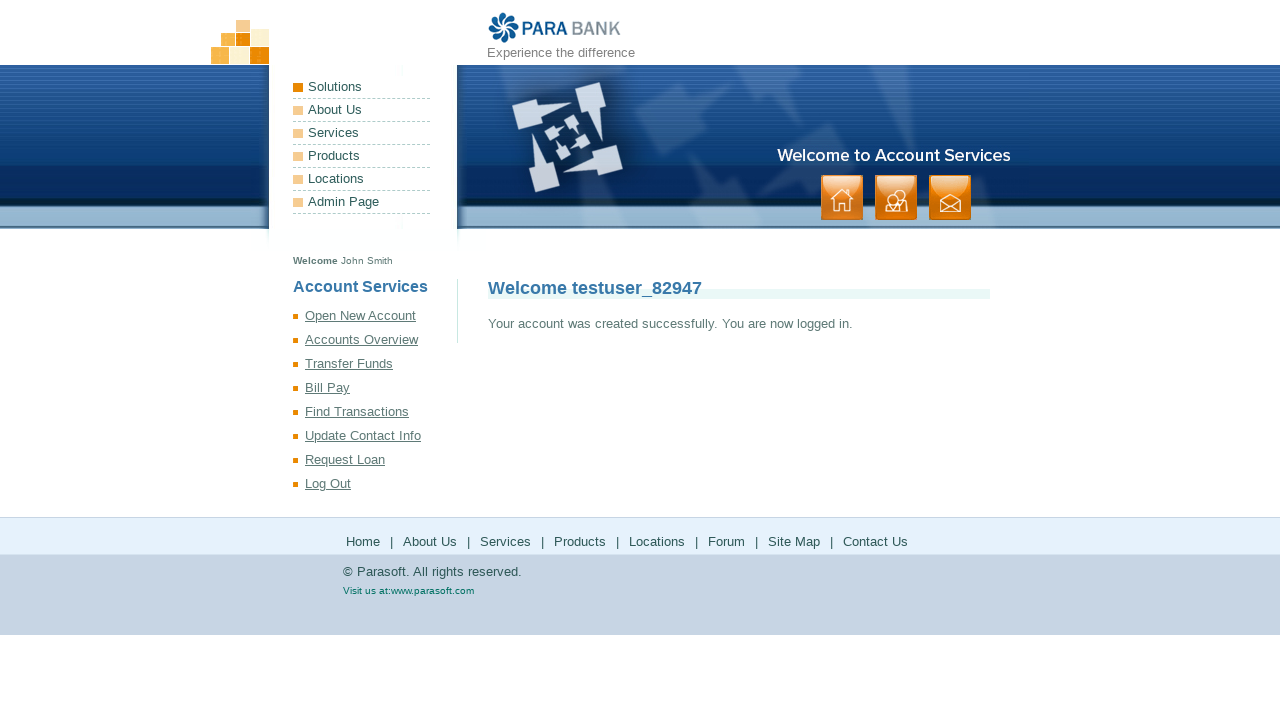